Navigates to the V-Tenet website and waits for the page content to load fully

Starting URL: https://v-tenet.vercel.app/

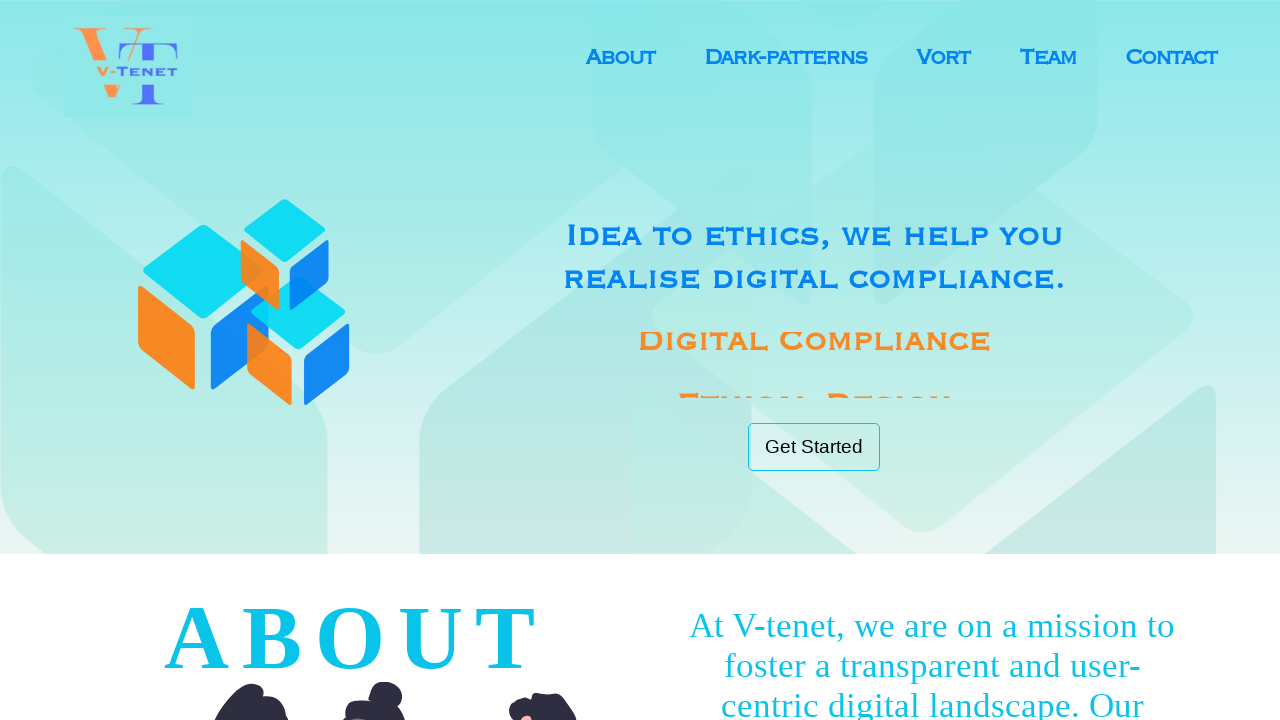

Navigated to V-Tenet website at https://v-tenet.vercel.app/
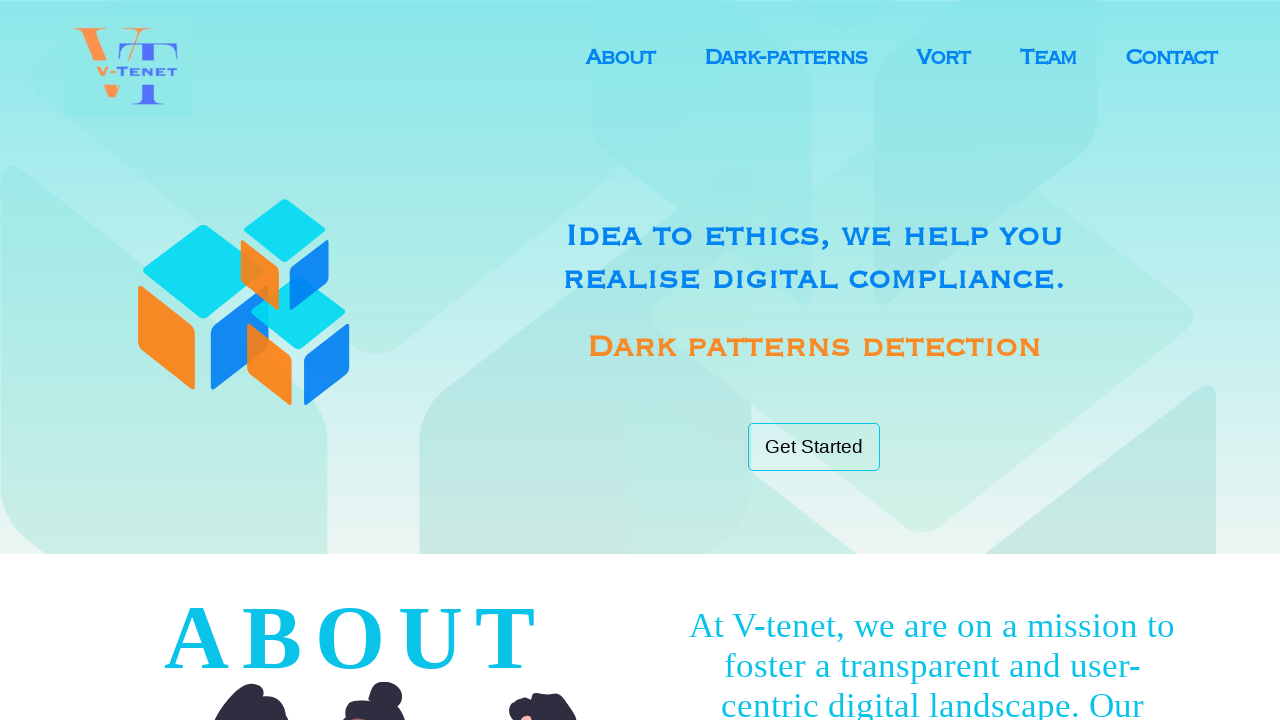

Page body element loaded
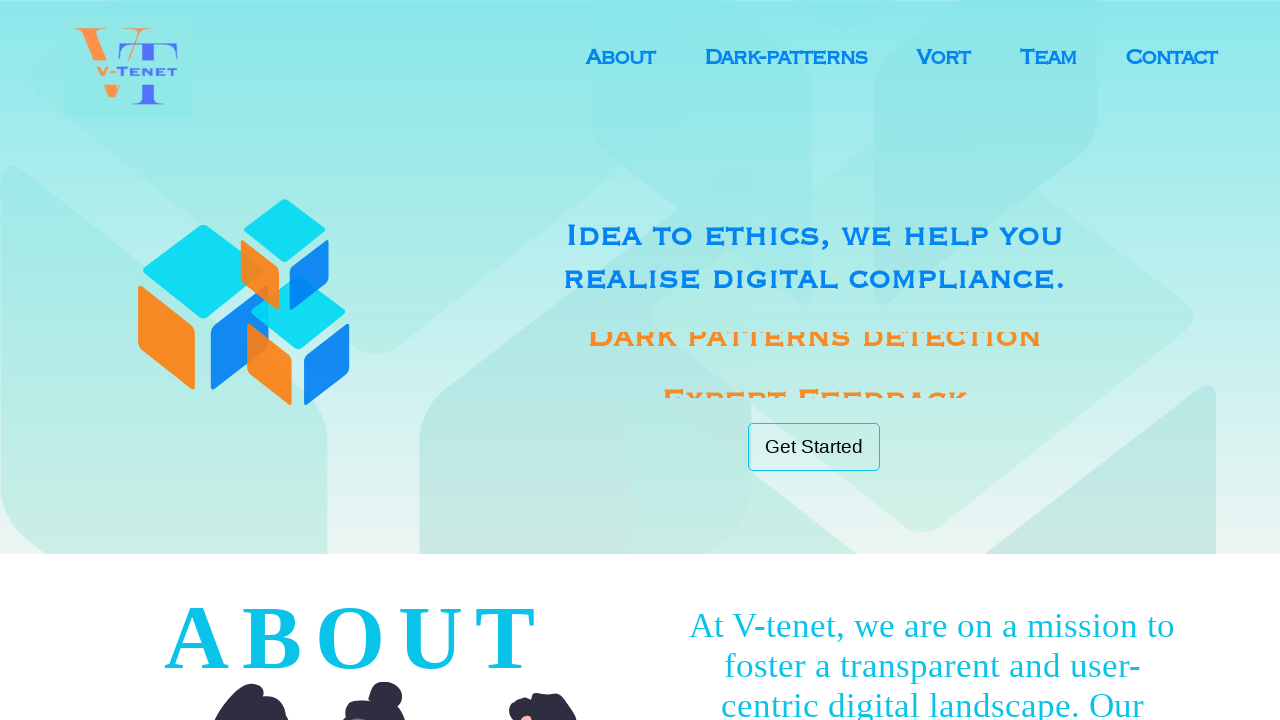

Page content fully loaded with networkidle state
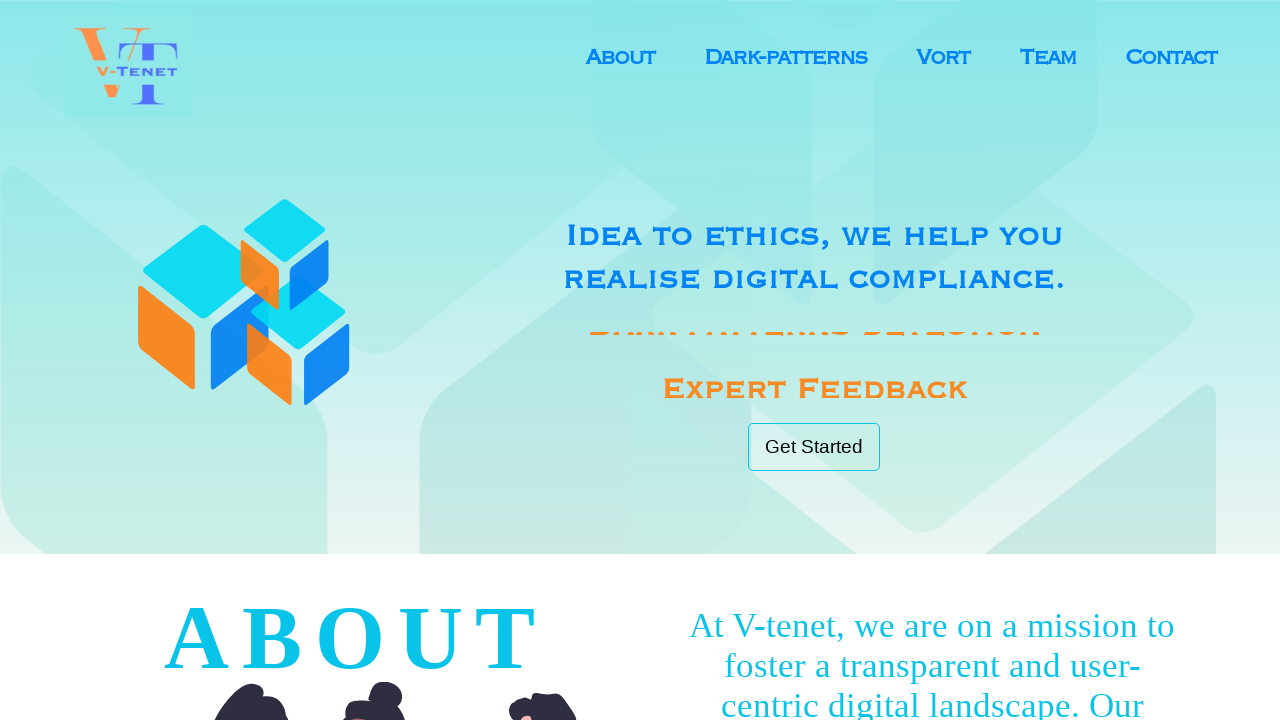

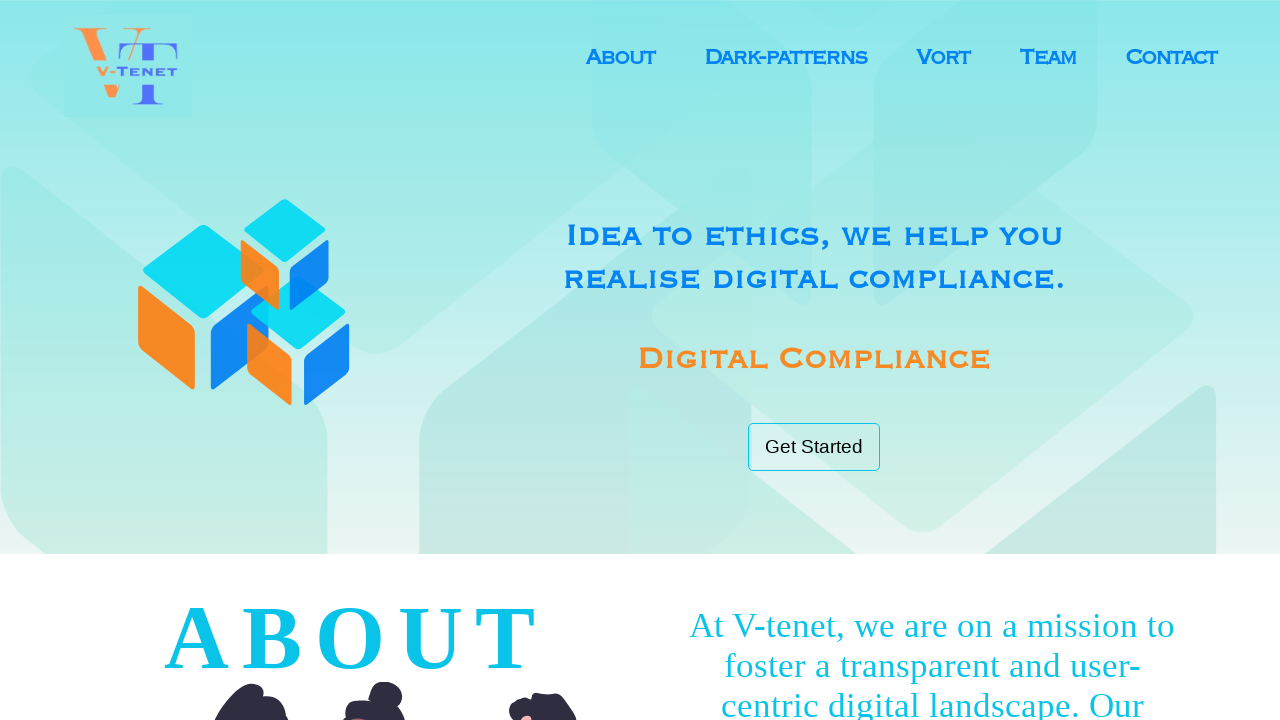